Opens NDTV website in incognito mode, retrieves the page title, and verifies it matches the expected title "Get Latest News, India News, Breaking News, Today's News - NDTV.com"

Starting URL: https://www.ndtv.com

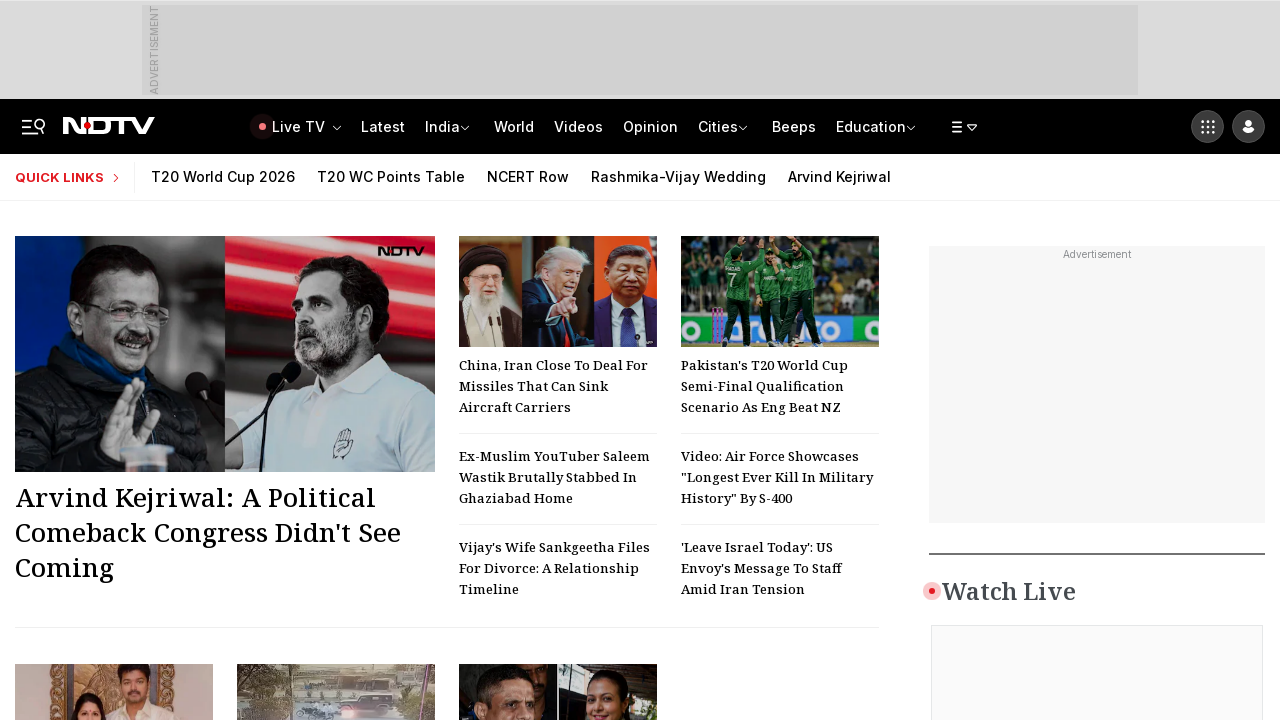

Waited for page to load (domcontentloaded state)
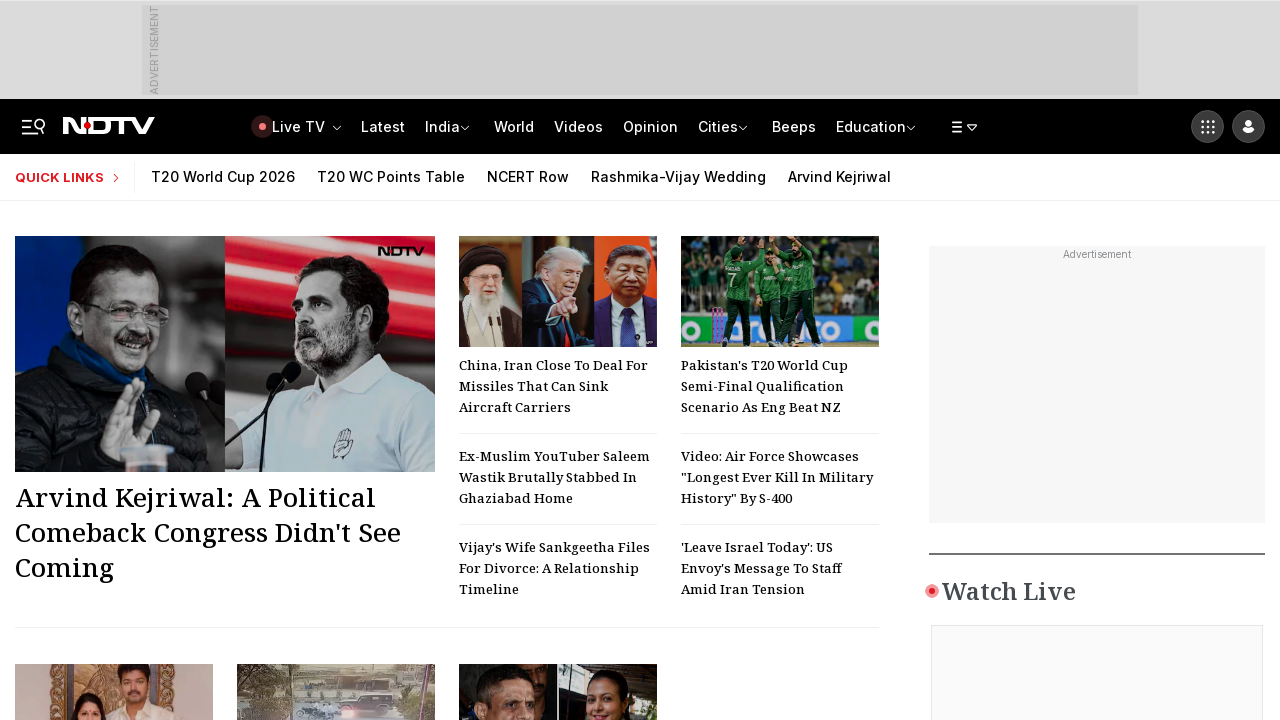

Retrieved page title: Get Latest News, India News, Breaking News, Today's News - NDTV.com
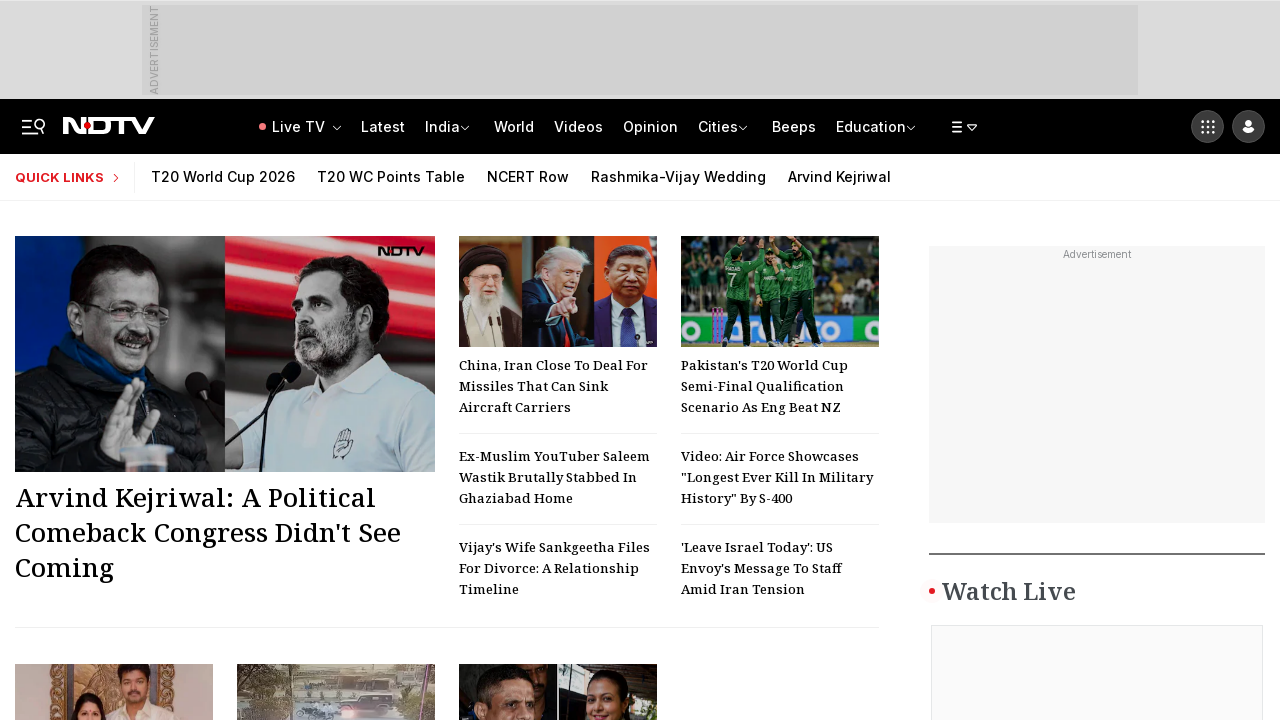

Verified page title matches expected value 'Get Latest News, India News, Breaking News, Today's News - NDTV.com'
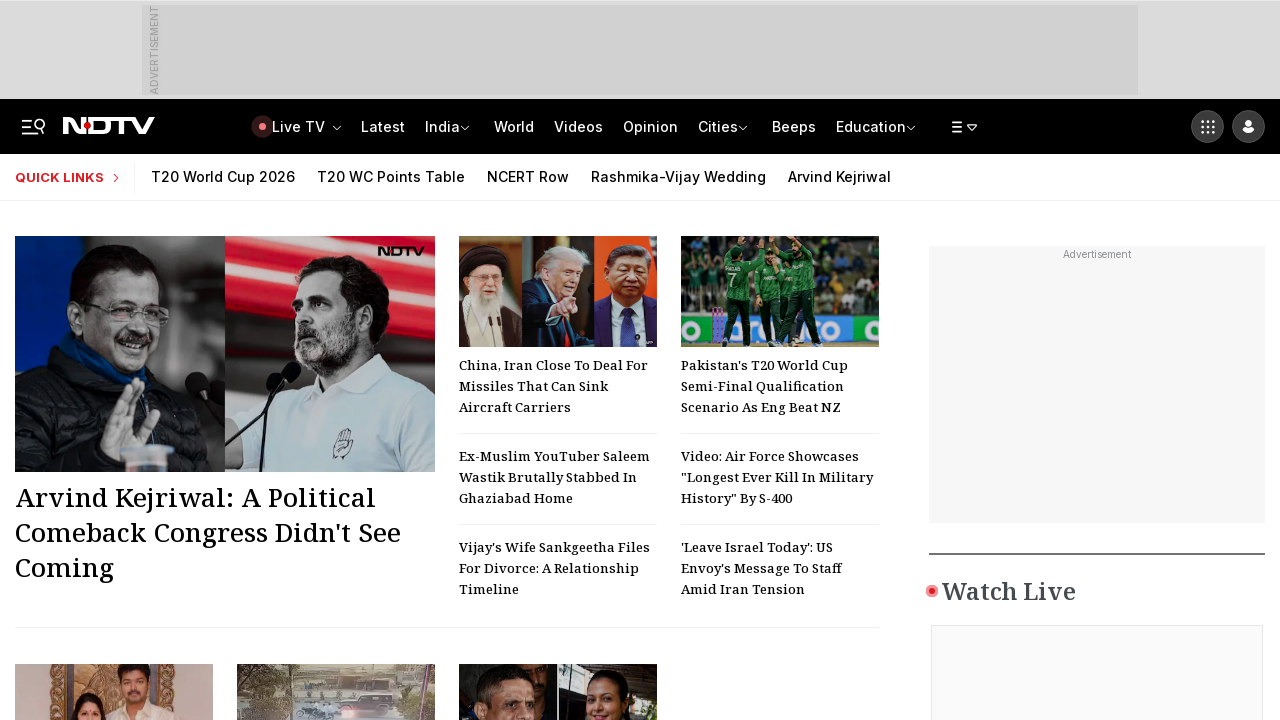

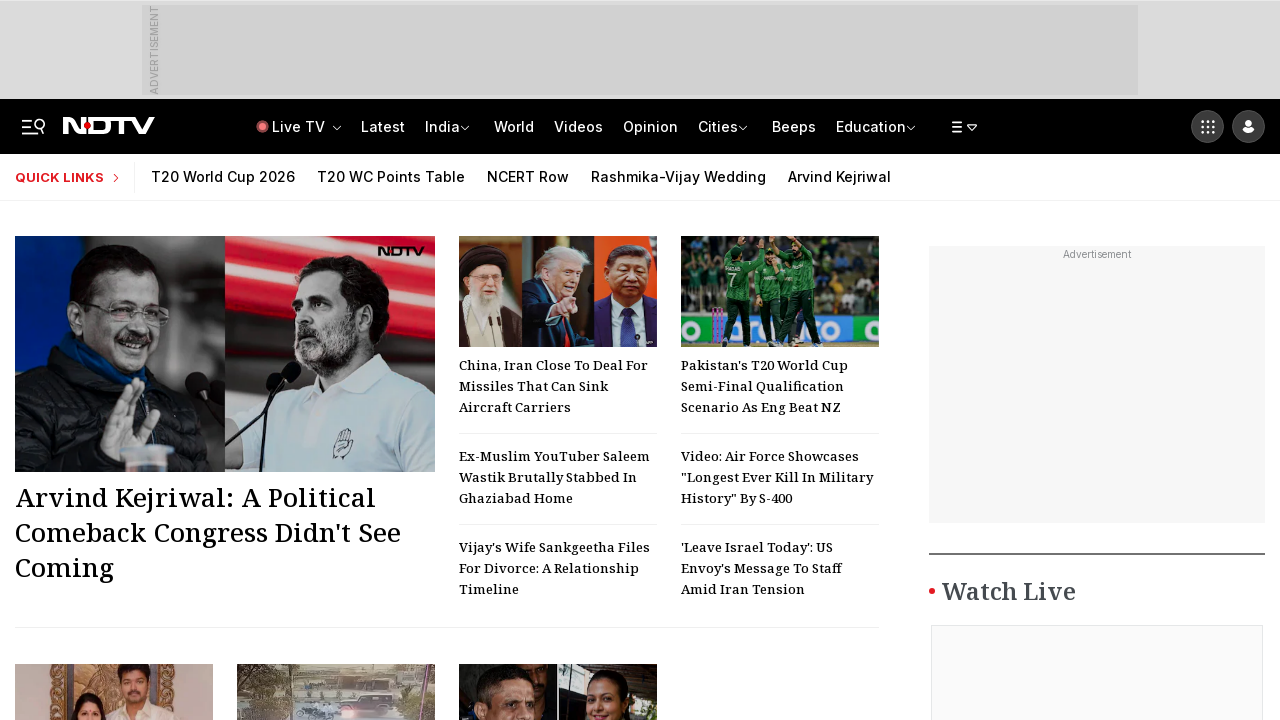